Tests closing a modal advertisement popup by clicking the close button in the modal footer

Starting URL: http://the-internet.herokuapp.com/entry_ad

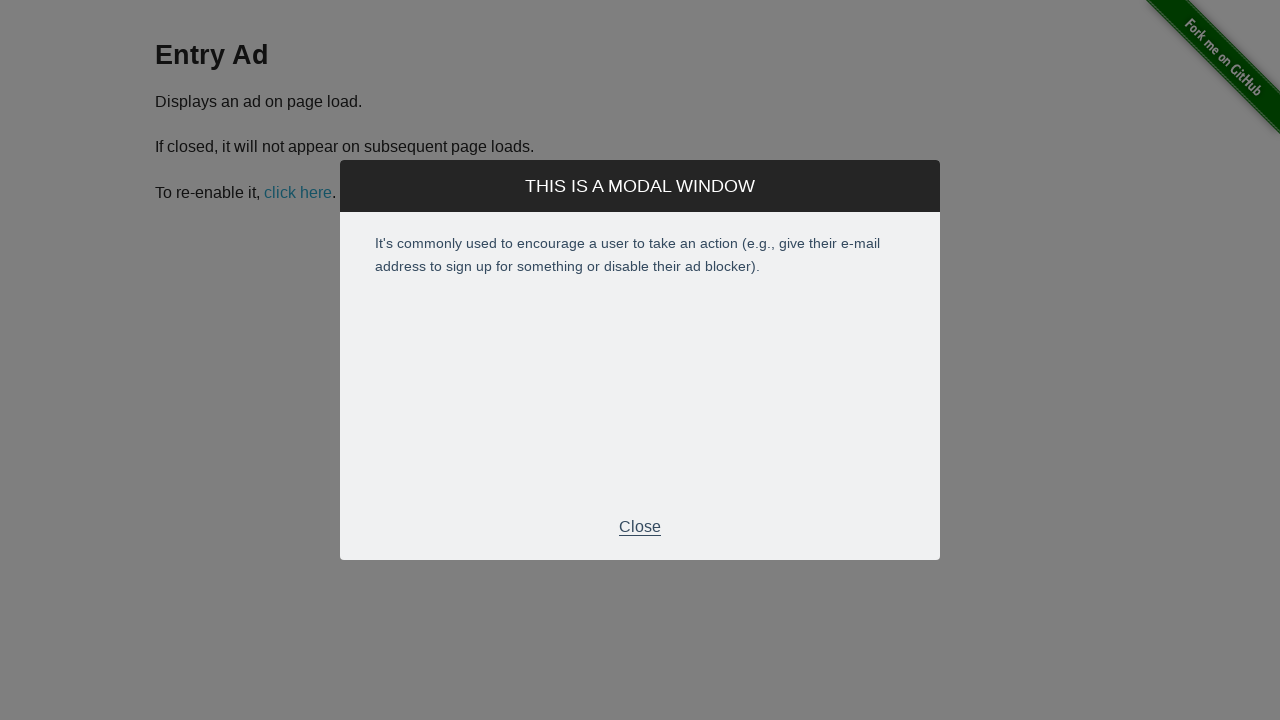

Entry ad modal appeared and loaded
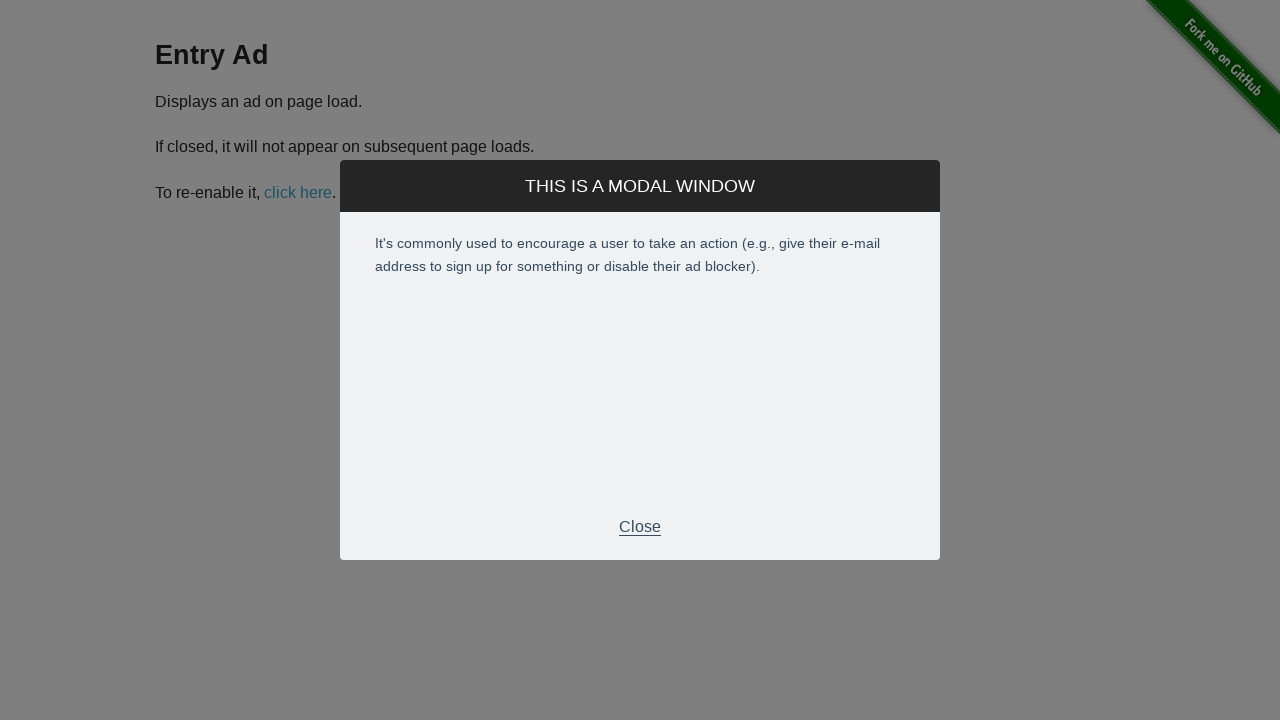

Clicked close button in modal footer to dismiss advertisement at (640, 527) on div.modal-footer > p
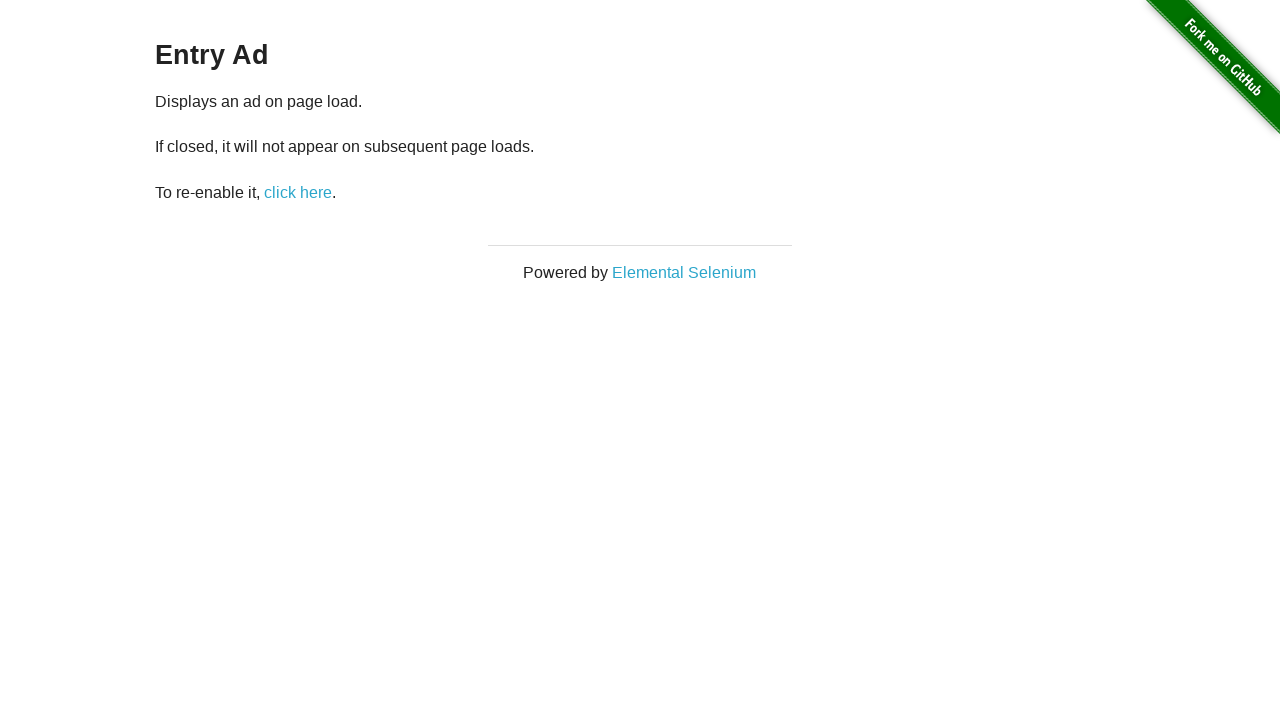

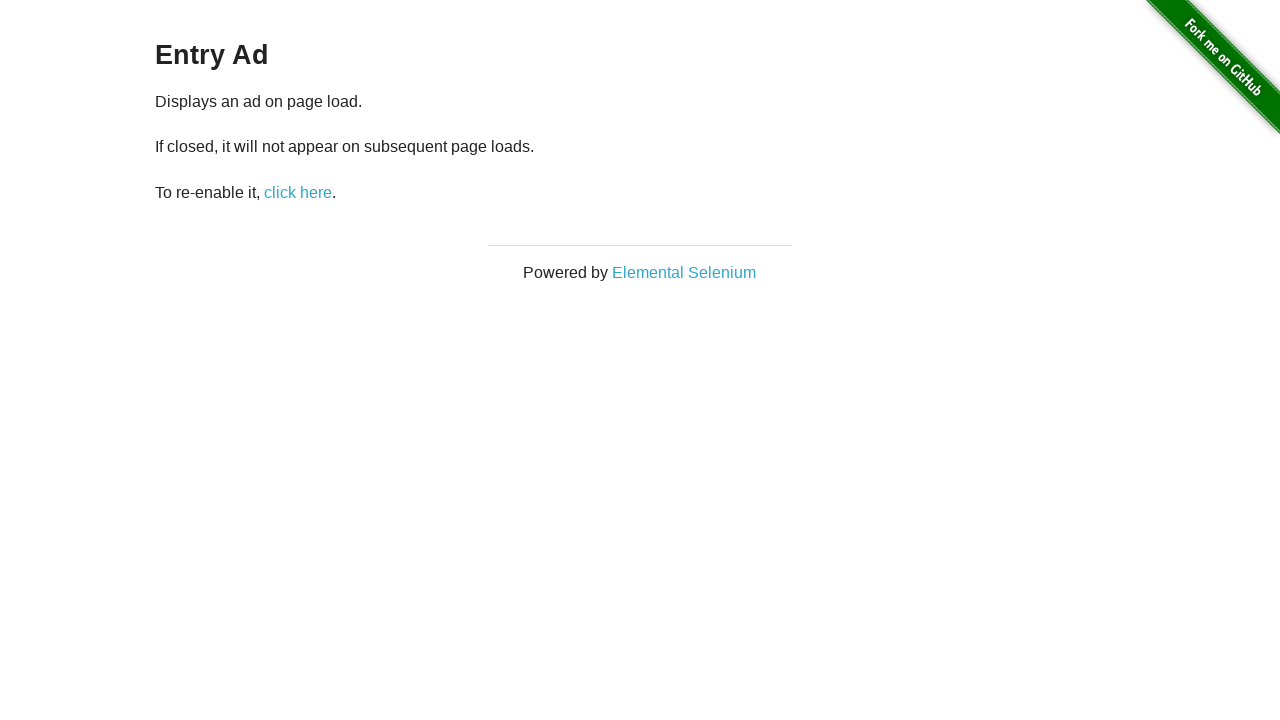